Tests double-click functionality on the DemoQA website by navigating to the Elements section, clicking on Buttons, and performing a double-click action to verify the expected message appears.

Starting URL: https://demoqa.com/

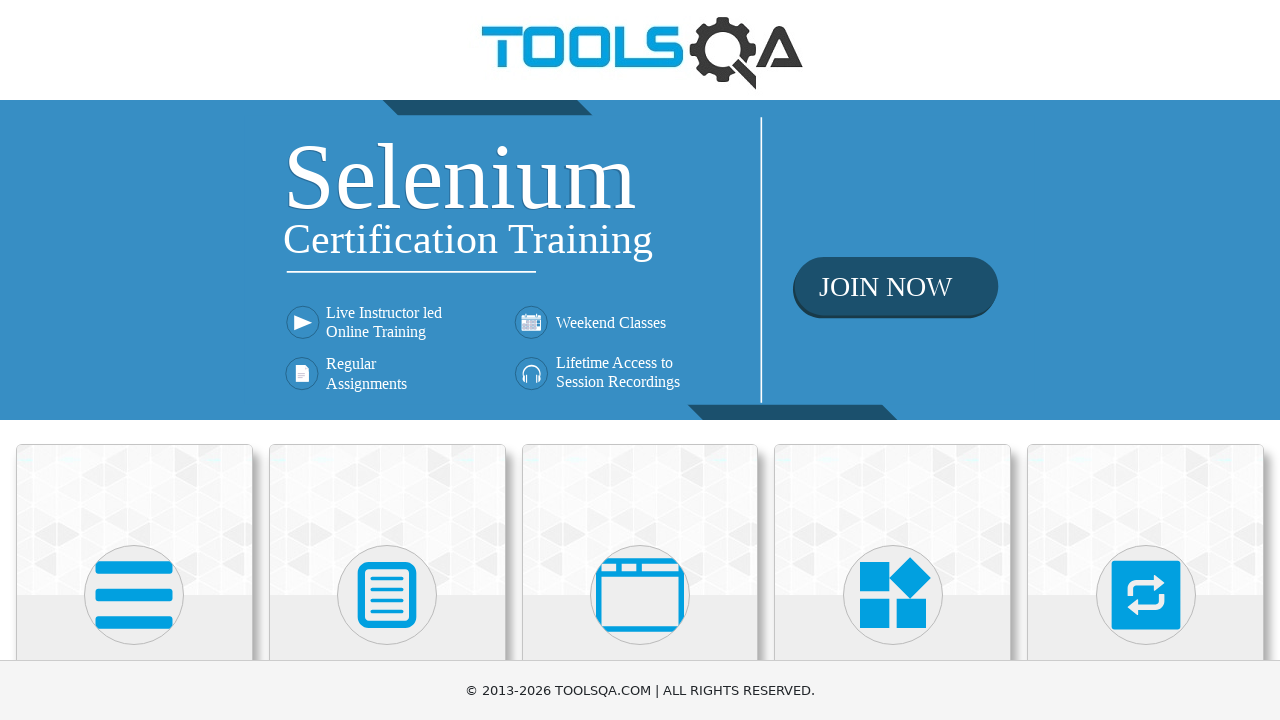

Clicked on Elements card at (134, 360) on xpath=//h5[text()='Elements']
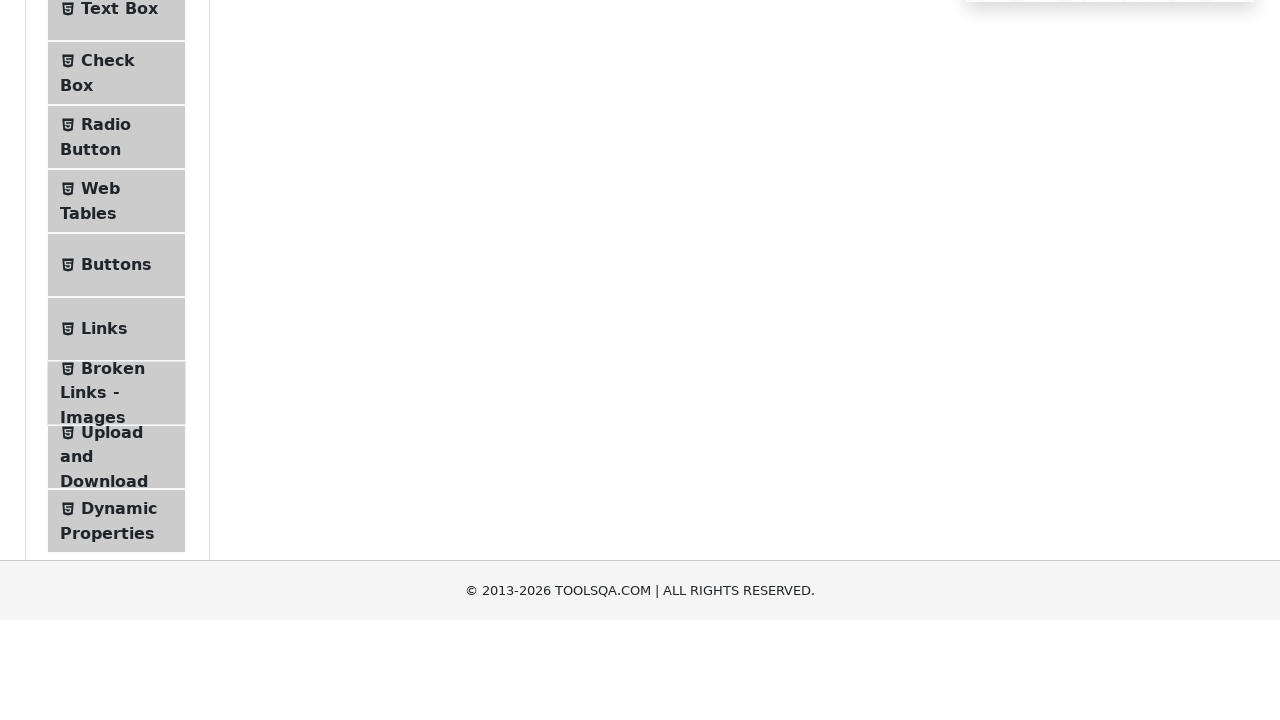

Clicked on Buttons menu item at (116, 517) on xpath=//span[@class='text' and text()='Buttons']
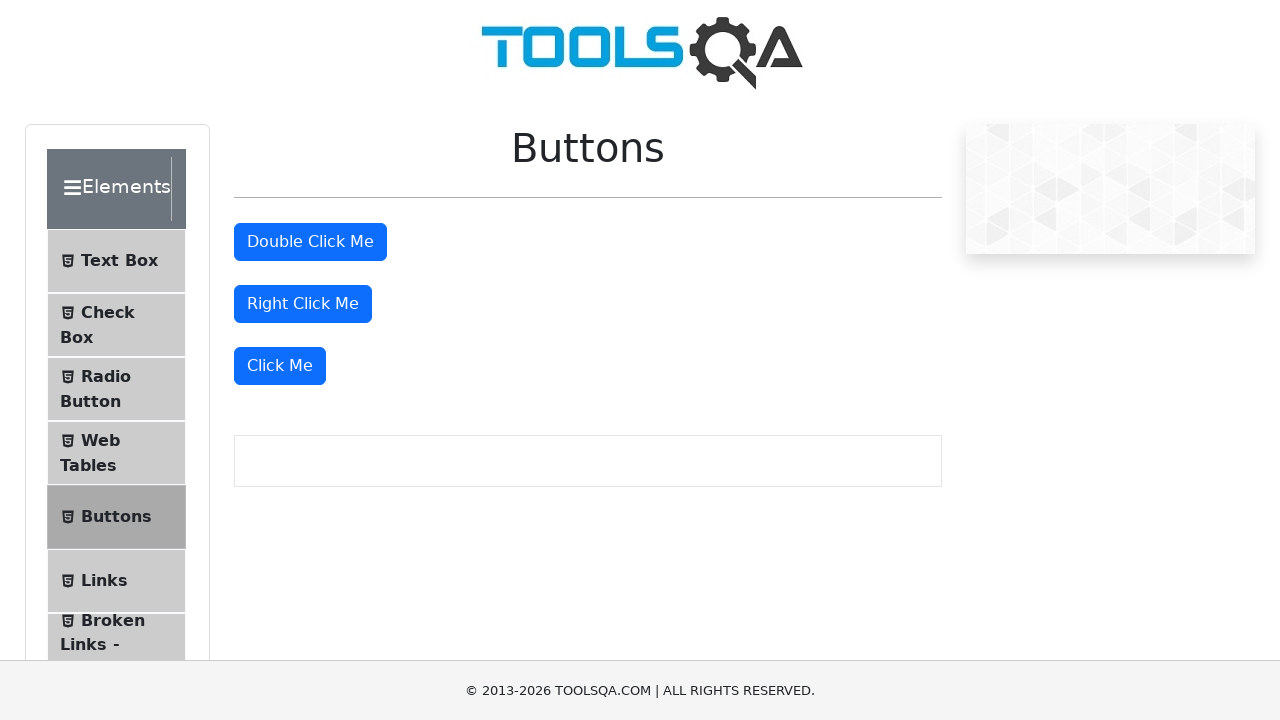

Double-clicked on the double click button at (310, 242) on #doubleClickBtn
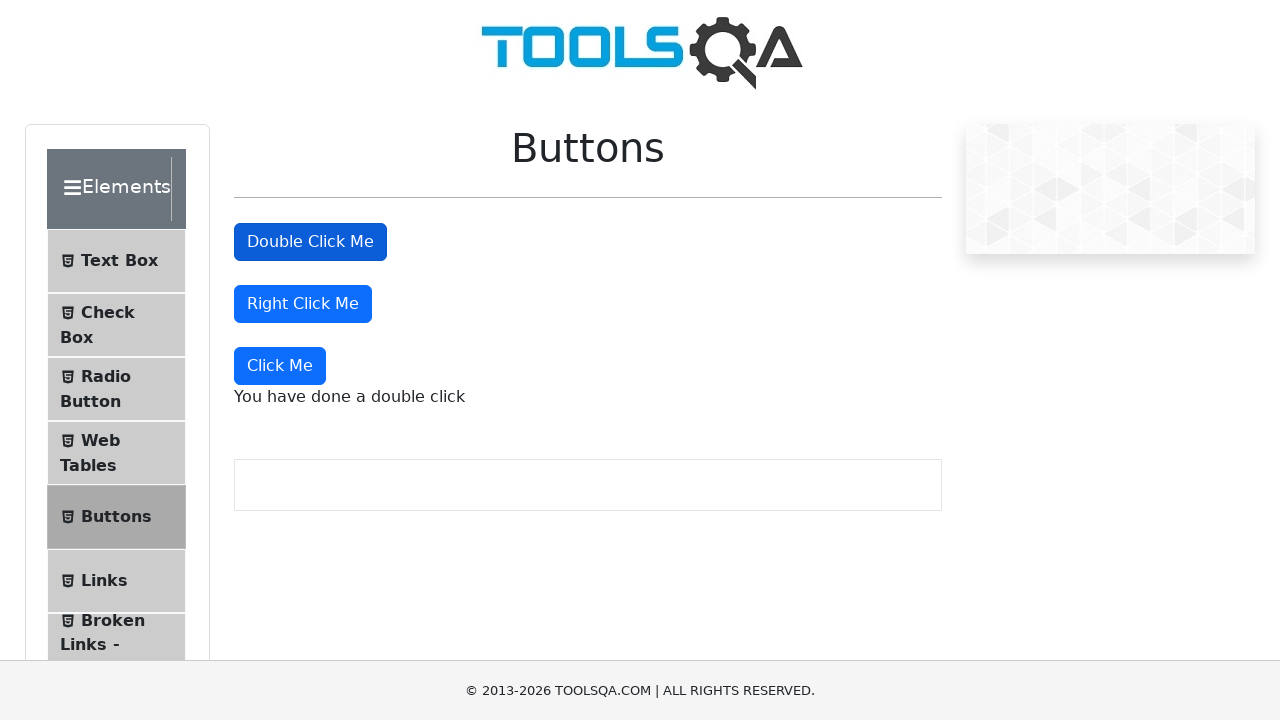

Double click message appeared and was verified
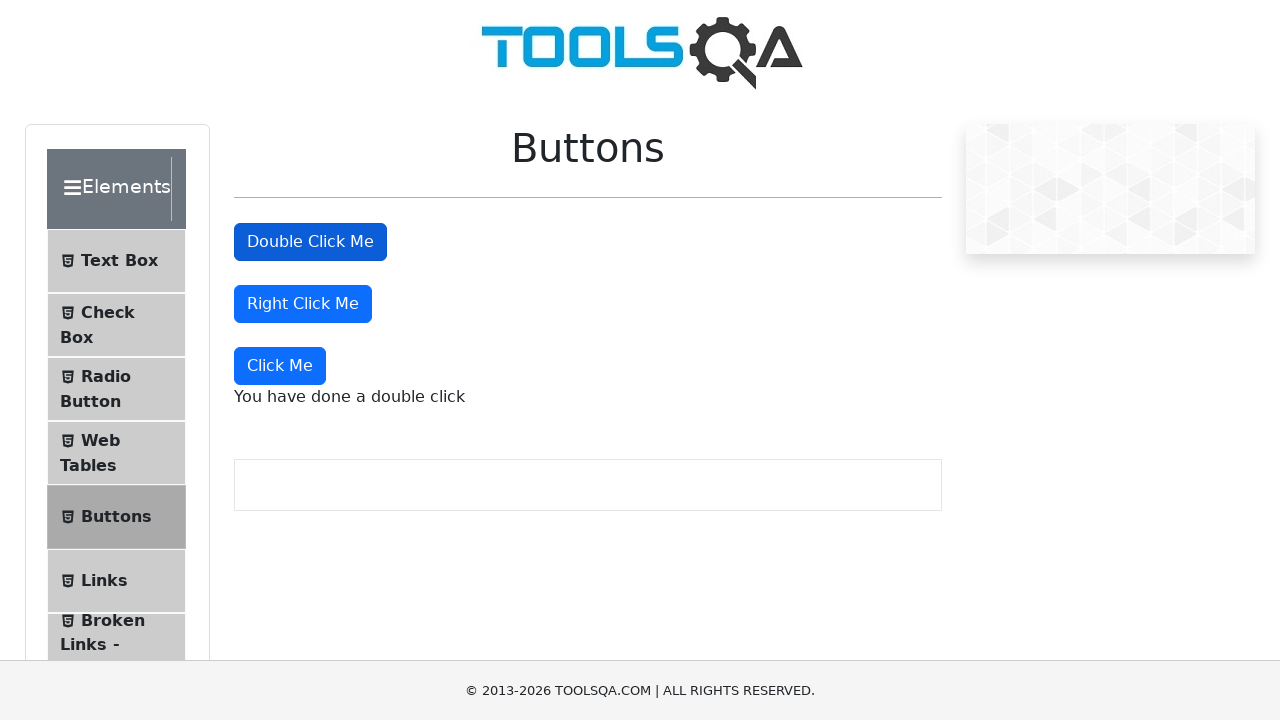

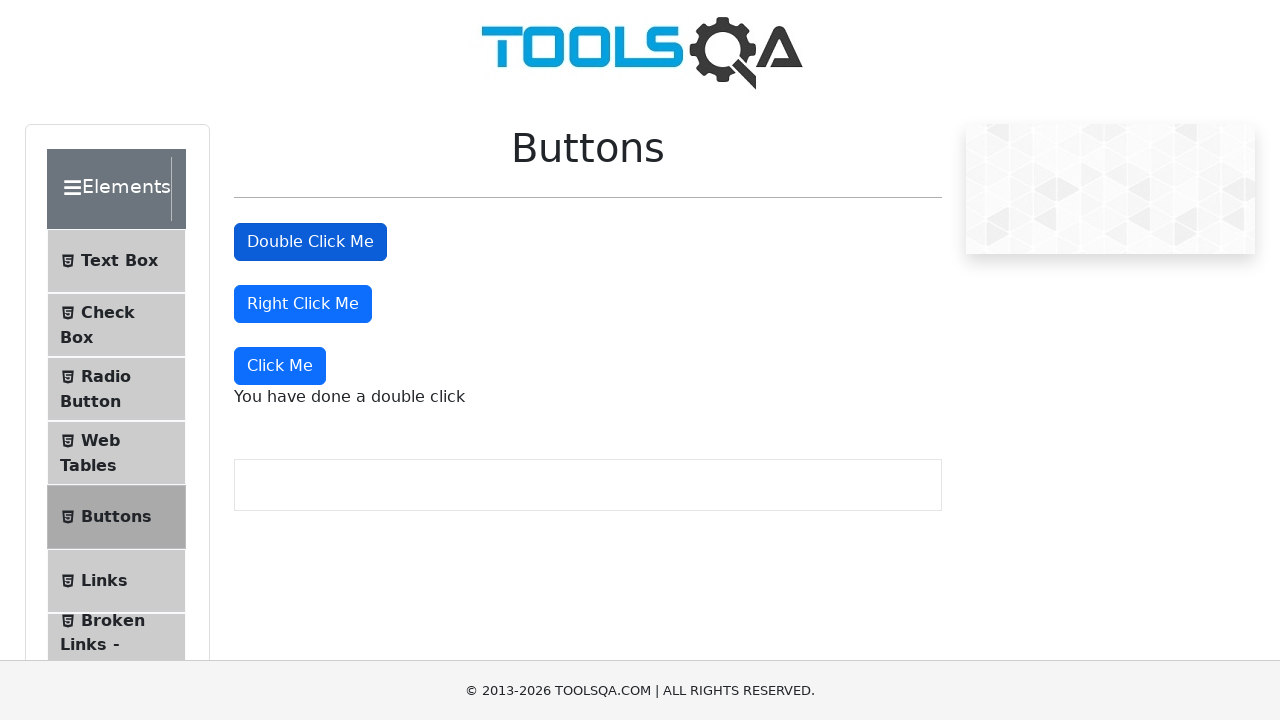